Tests successful login functionality on a demo site by entering valid test credentials and verifying the logout button appears

Starting URL: https://the-internet.herokuapp.com/login

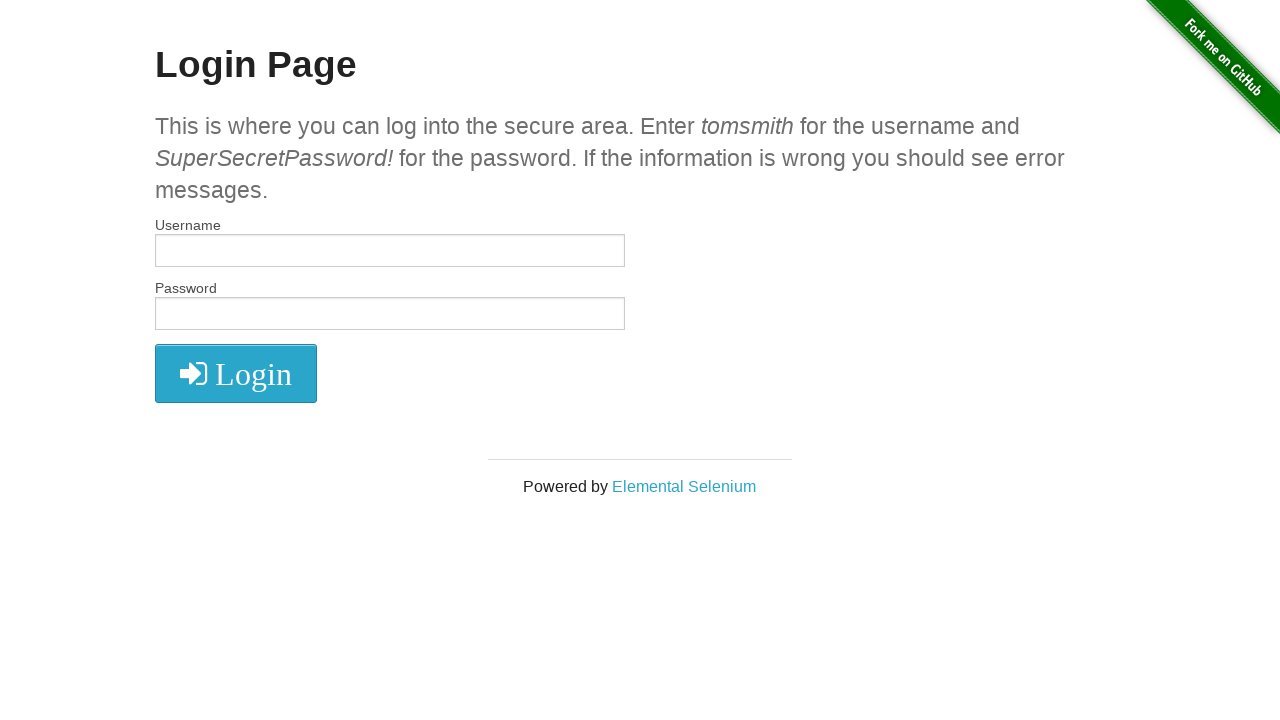

Entered username 'tomsmith' in the username field on input#username
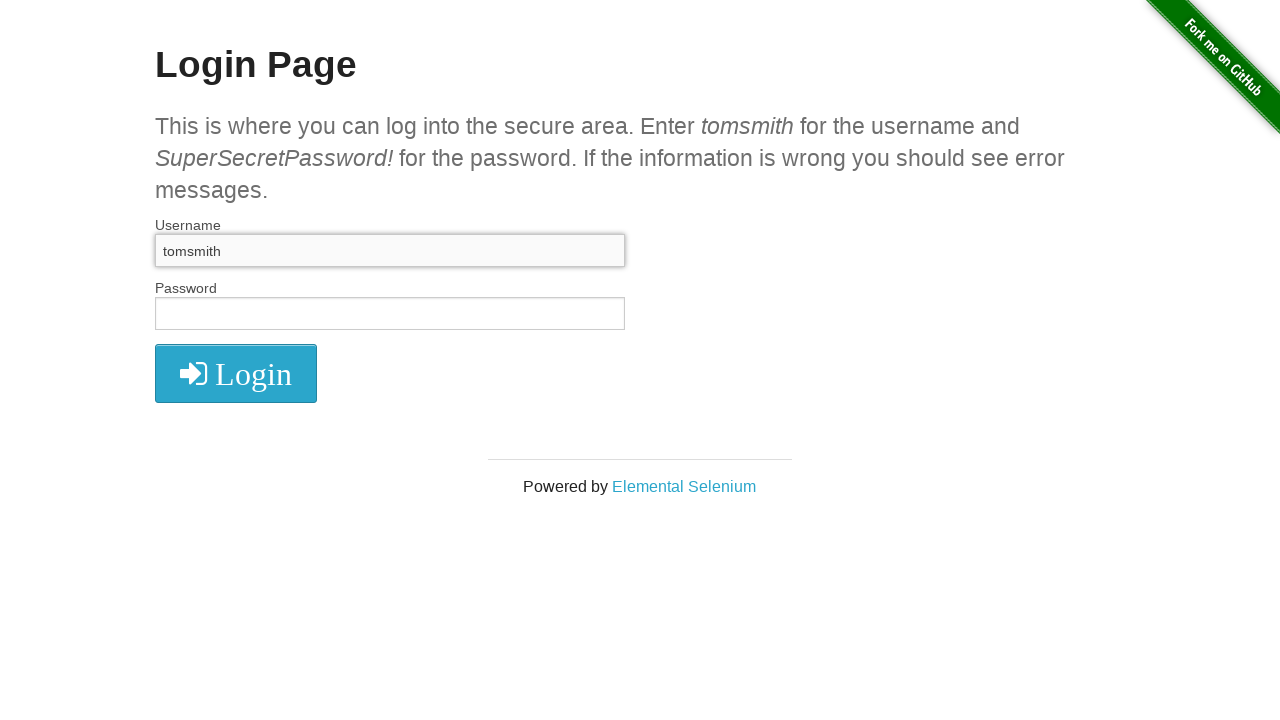

Entered password in the password field on input#password
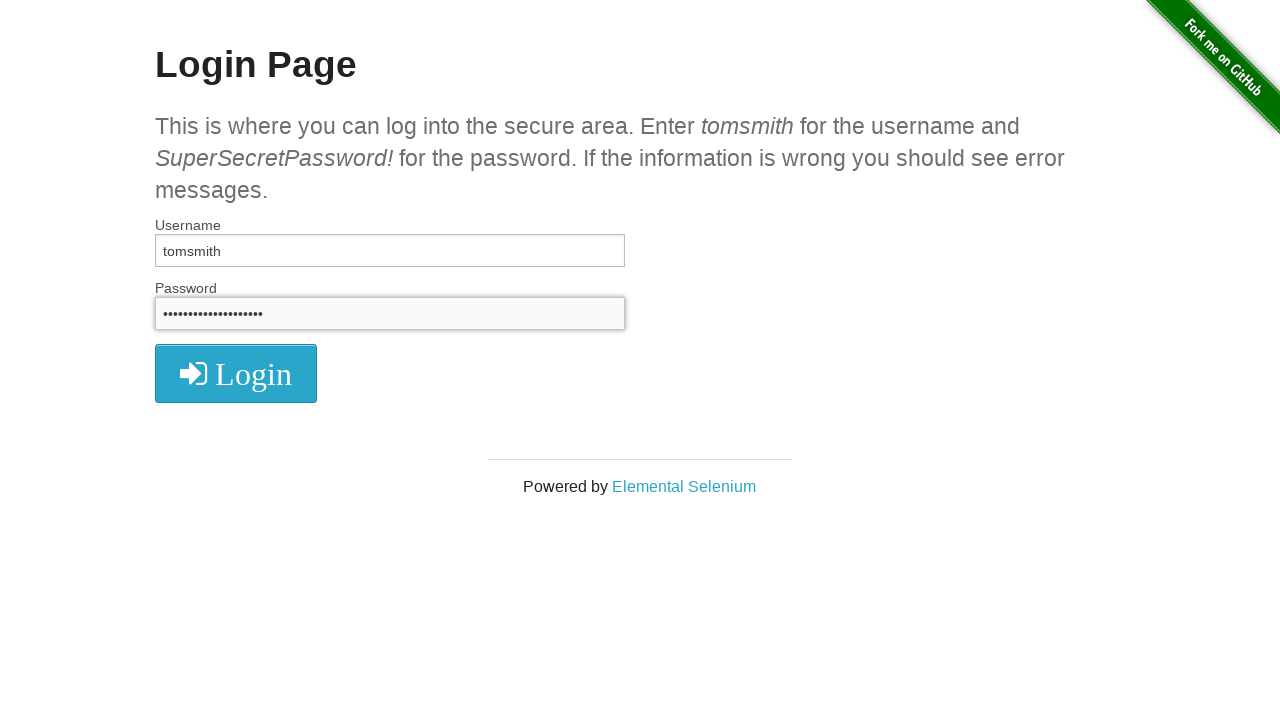

Clicked the login button to submit credentials at (236, 373) on button[type='submit']
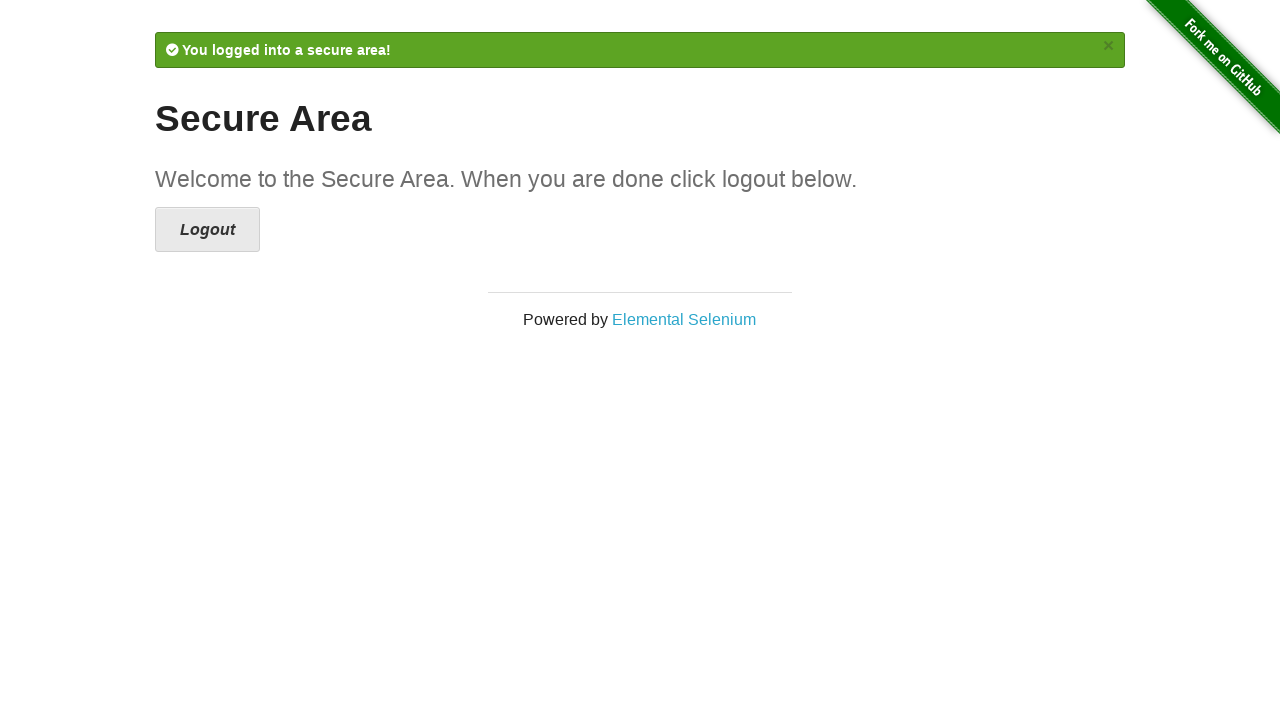

Logout button appeared, confirming successful login
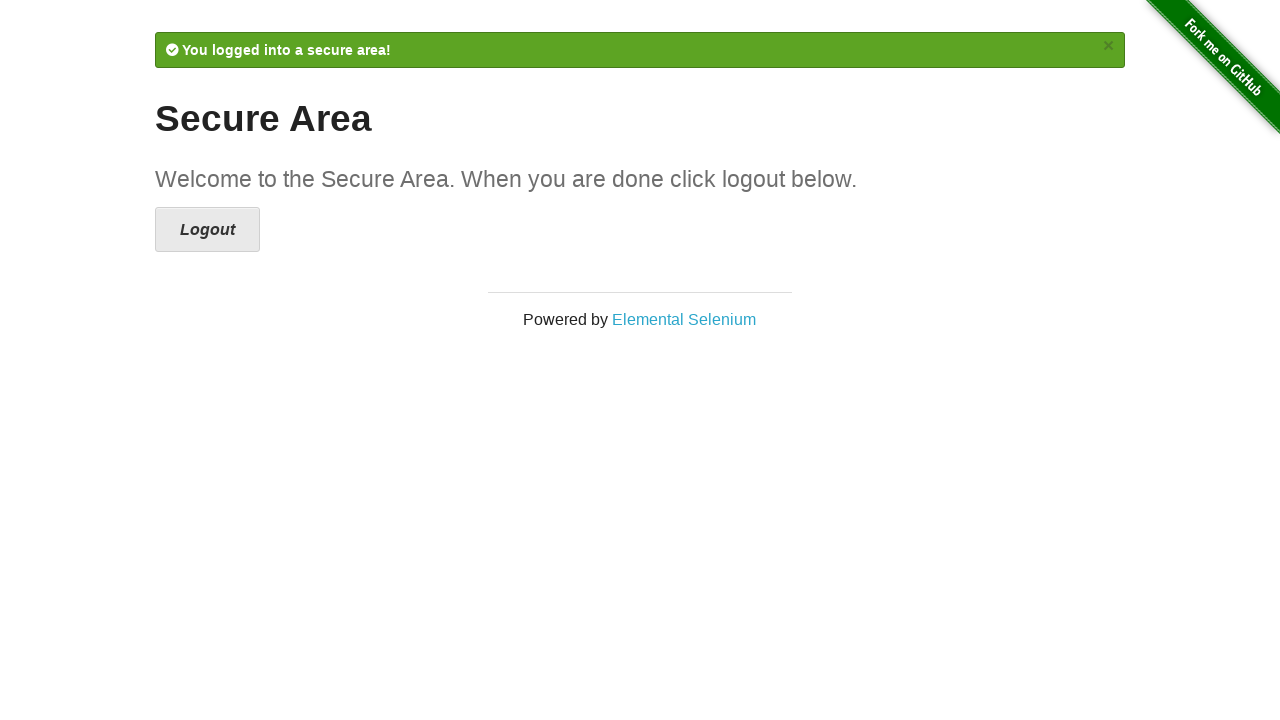

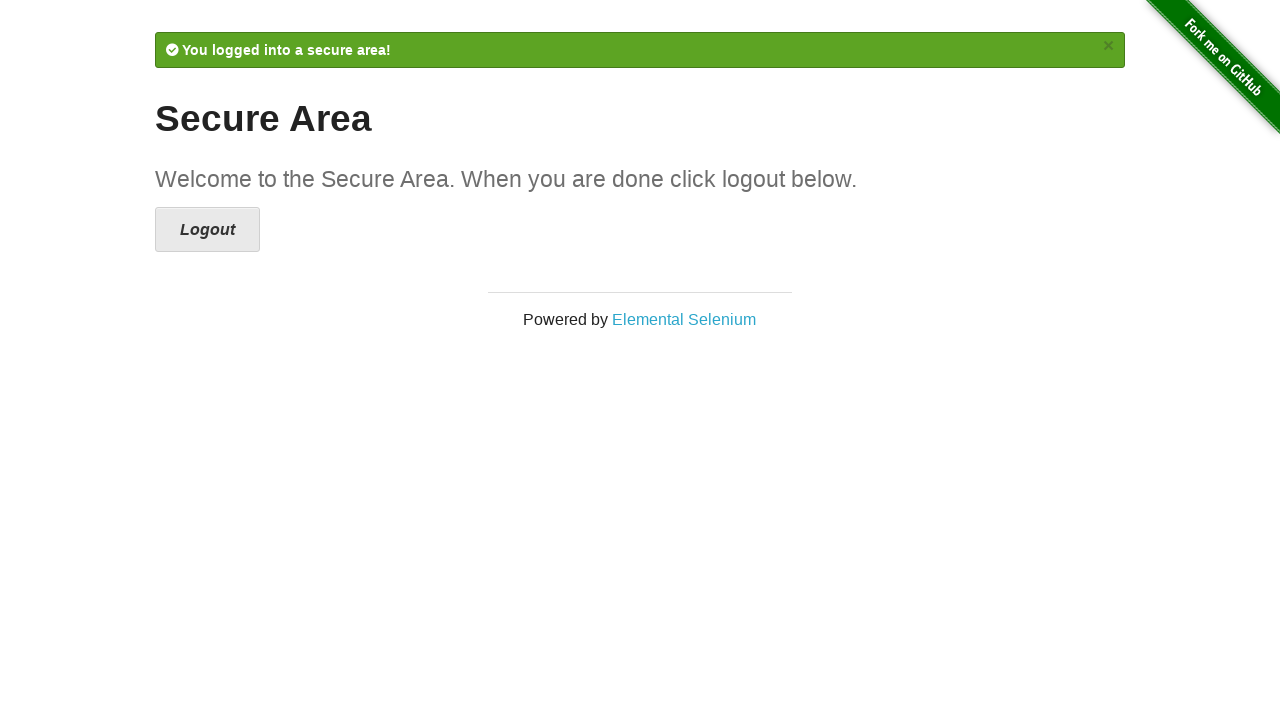